Tests relative locator functionality by finding and clicking on a radio button for years of experience using Selenium 4's relative locator feature

Starting URL: https://awesomeqa.com/practice.html

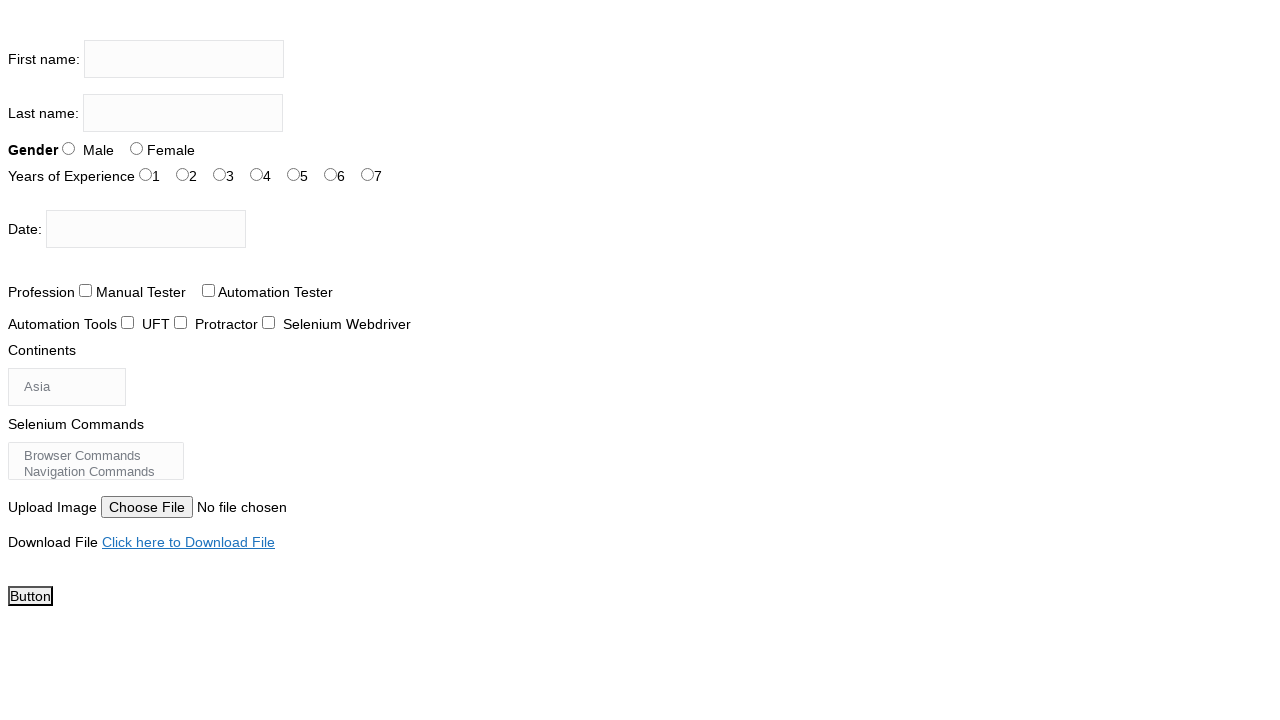

Located span element with text 'Years of Experience'
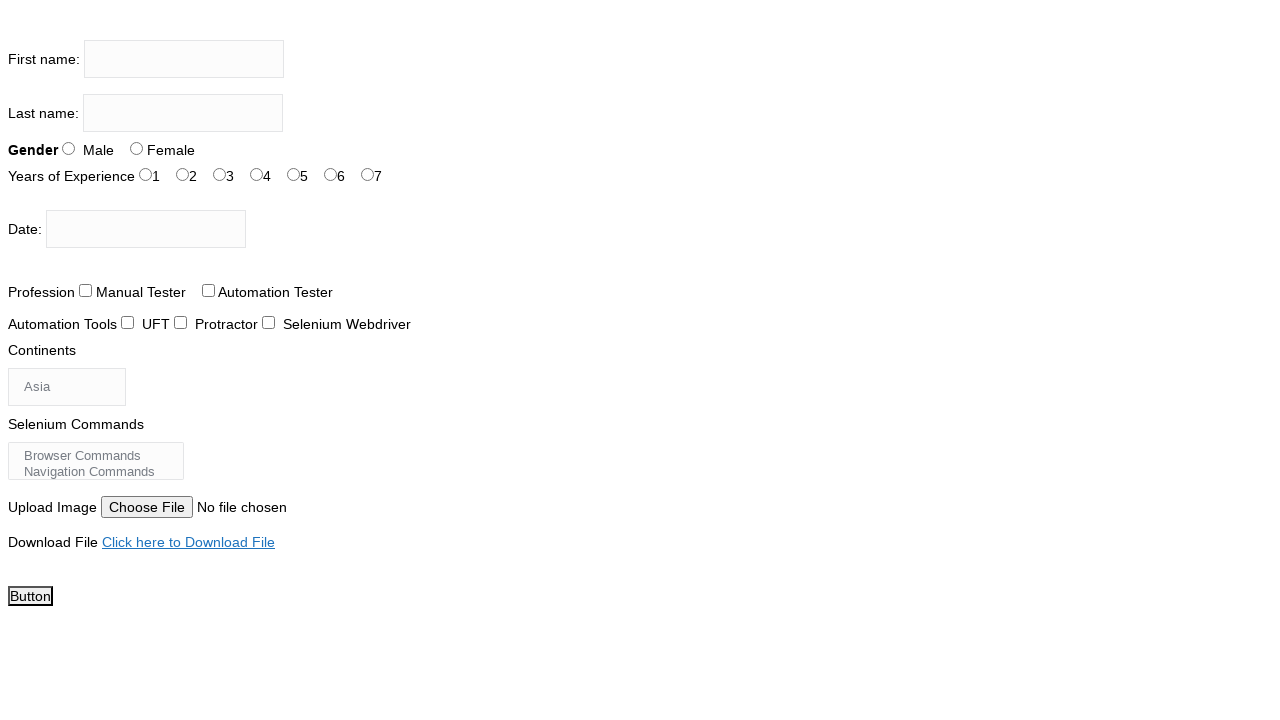

Clicked radio button with id 'exp-3' for years of experience at (256, 174) on #exp-3
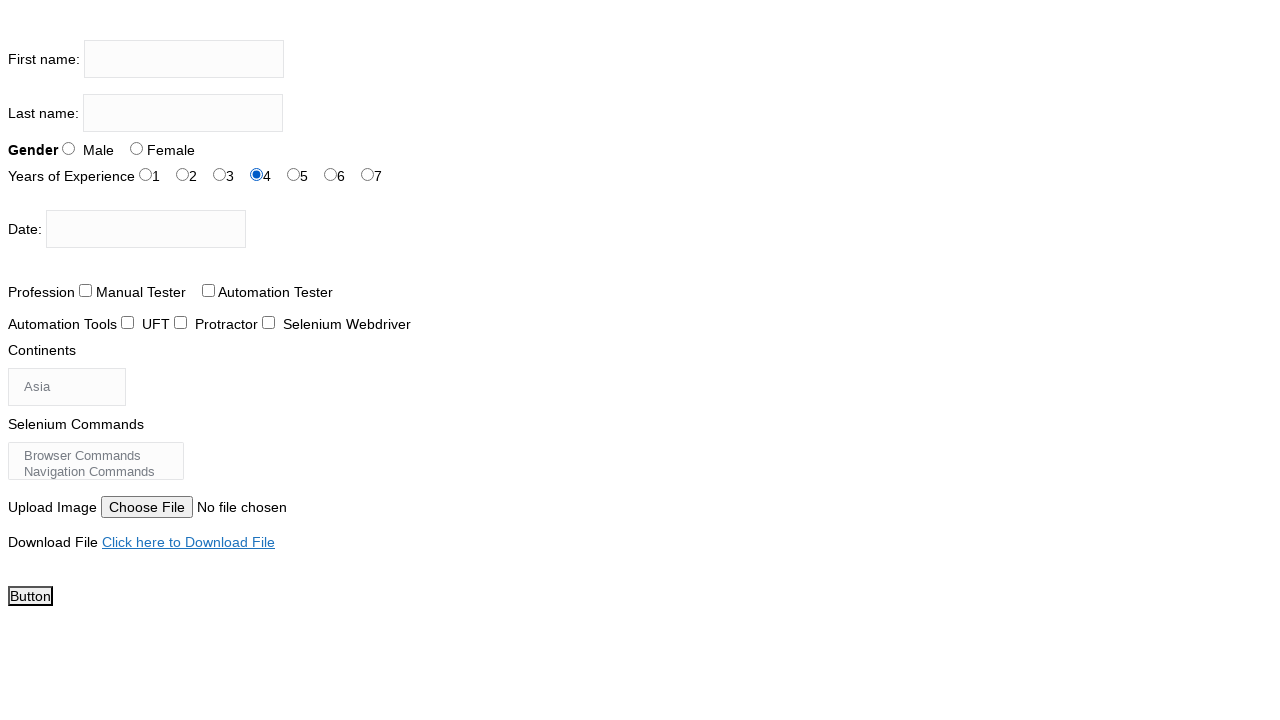

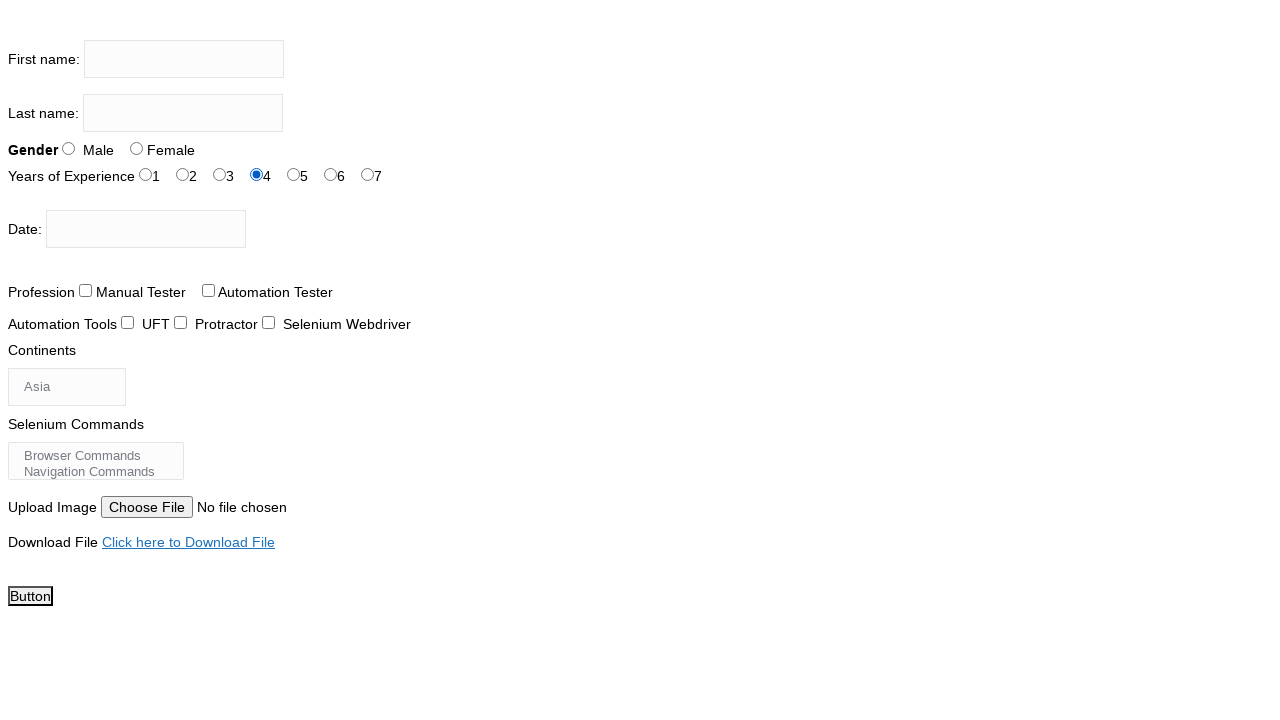